Tests the sorting functionality of a web table by selecting 20 items per page from a dropdown, clicking the column header to sort, and verifying the table is sorted correctly

Starting URL: https://rahulshettyacademy.com/seleniumPractise/#/offers

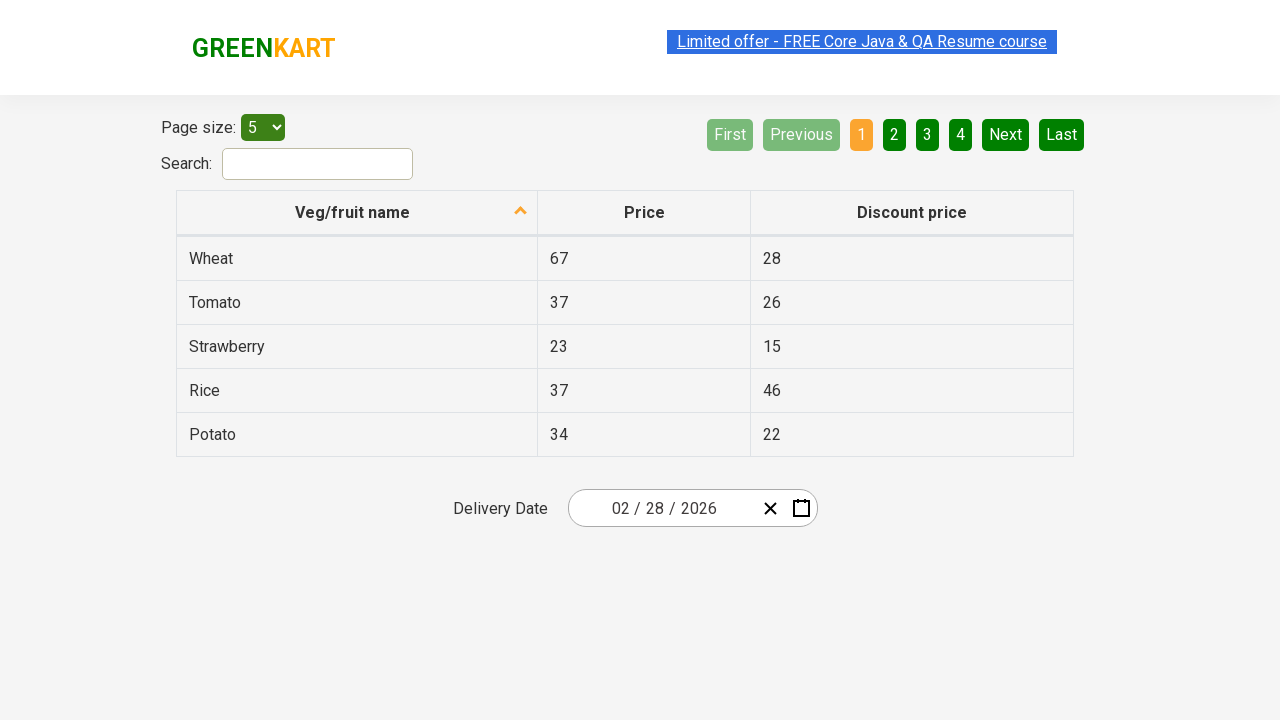

Navigated to Rahul Shetty Academy Offers page
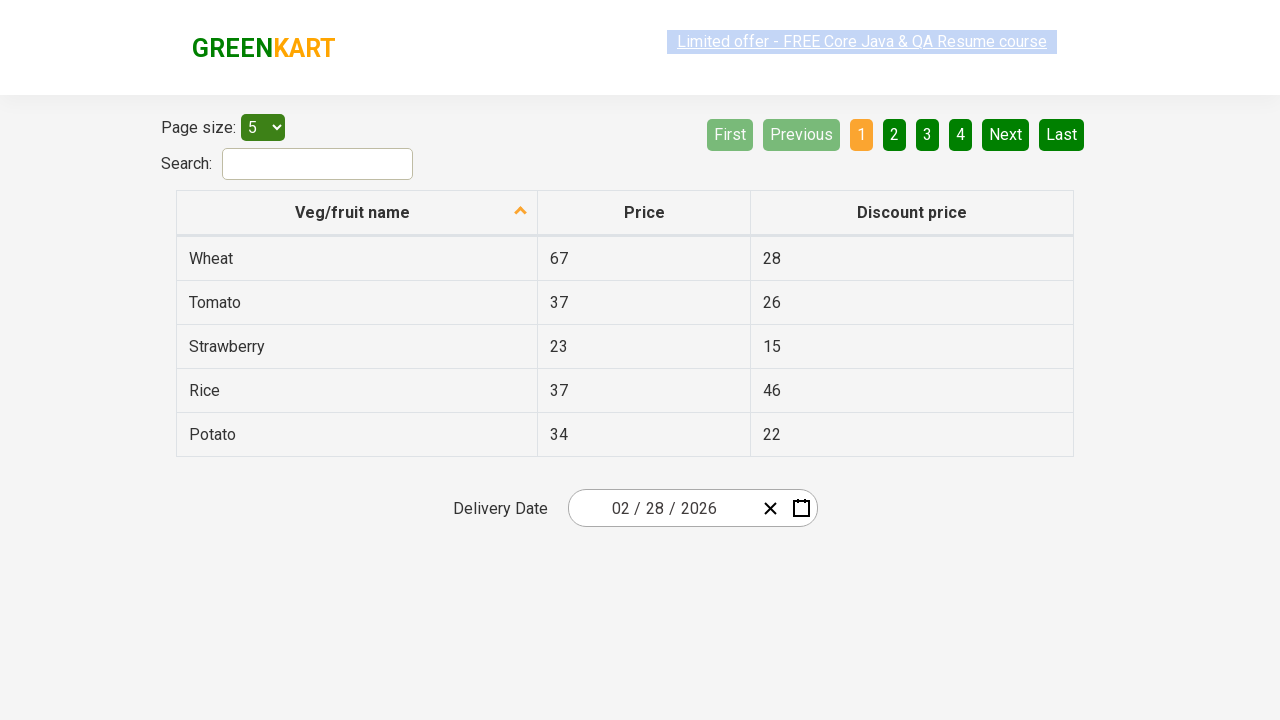

Selected 20 items per page from dropdown on select#page-menu
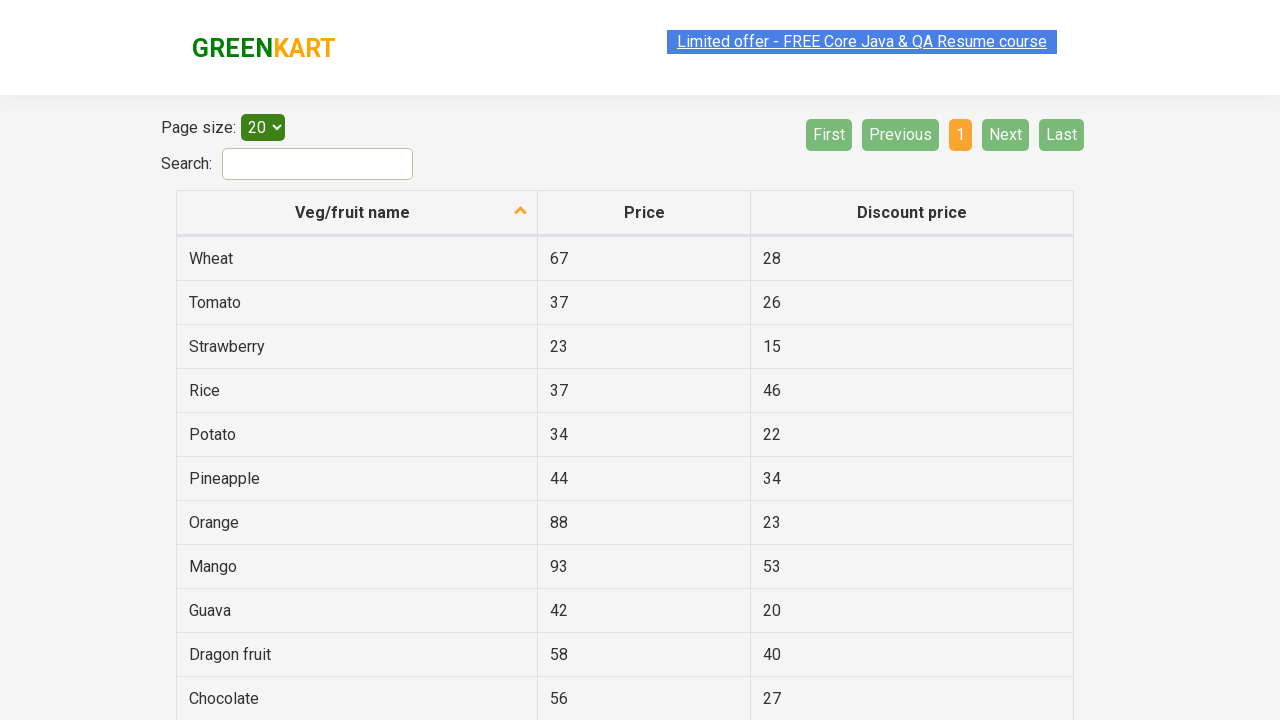

Table loaded with 20 items displayed
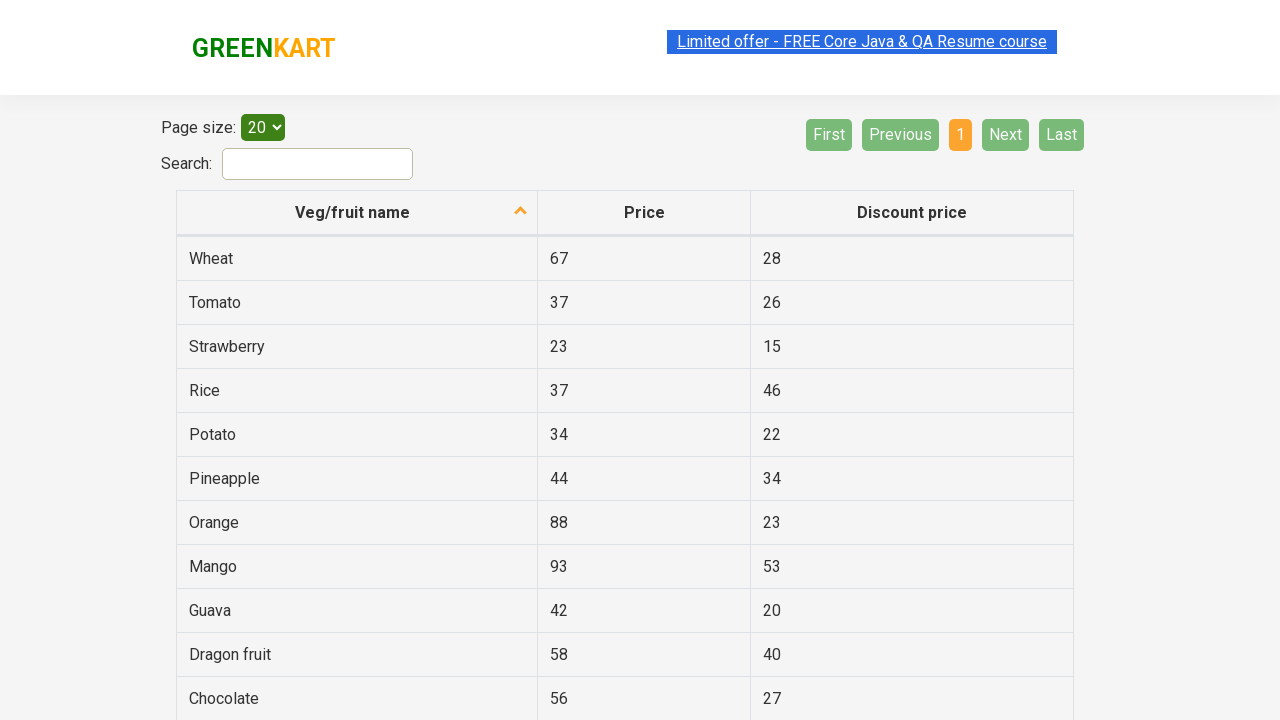

Clicked descending column header to sort in ascending order at (357, 213) on xpath=//*[@scope='col' and @aria-sort='descending']
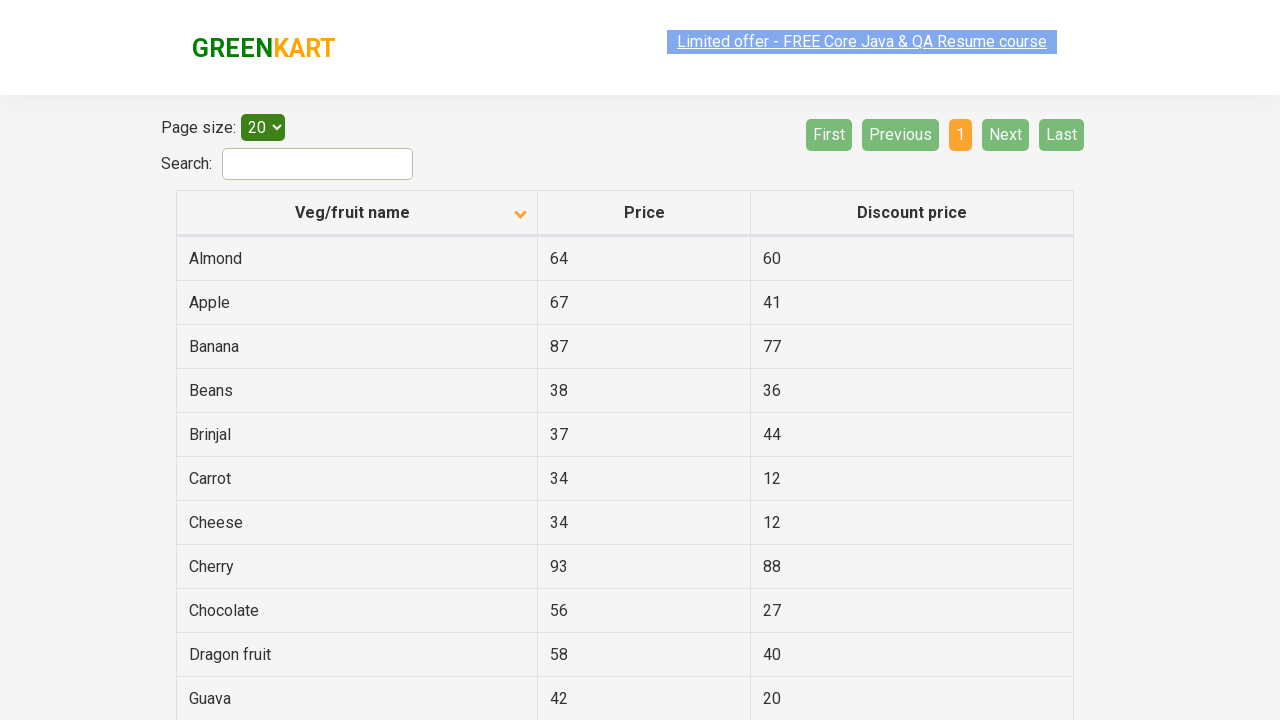

Table sorted and ascending results displayed
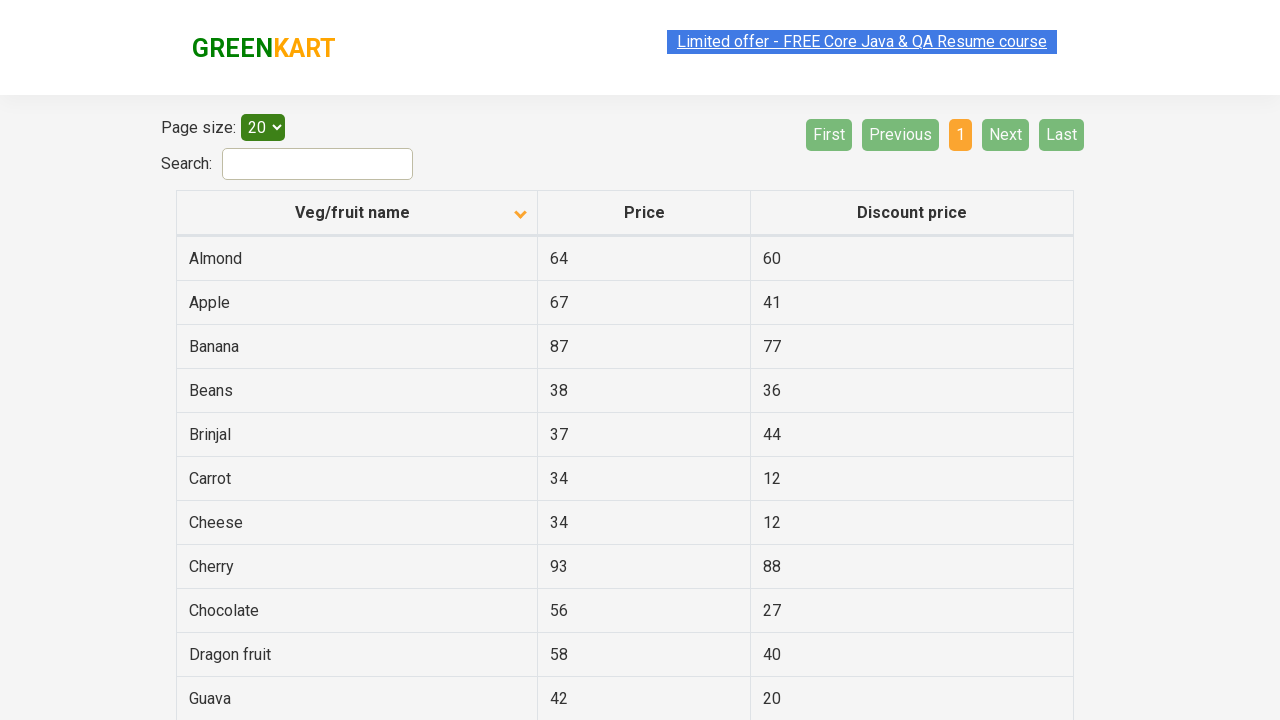

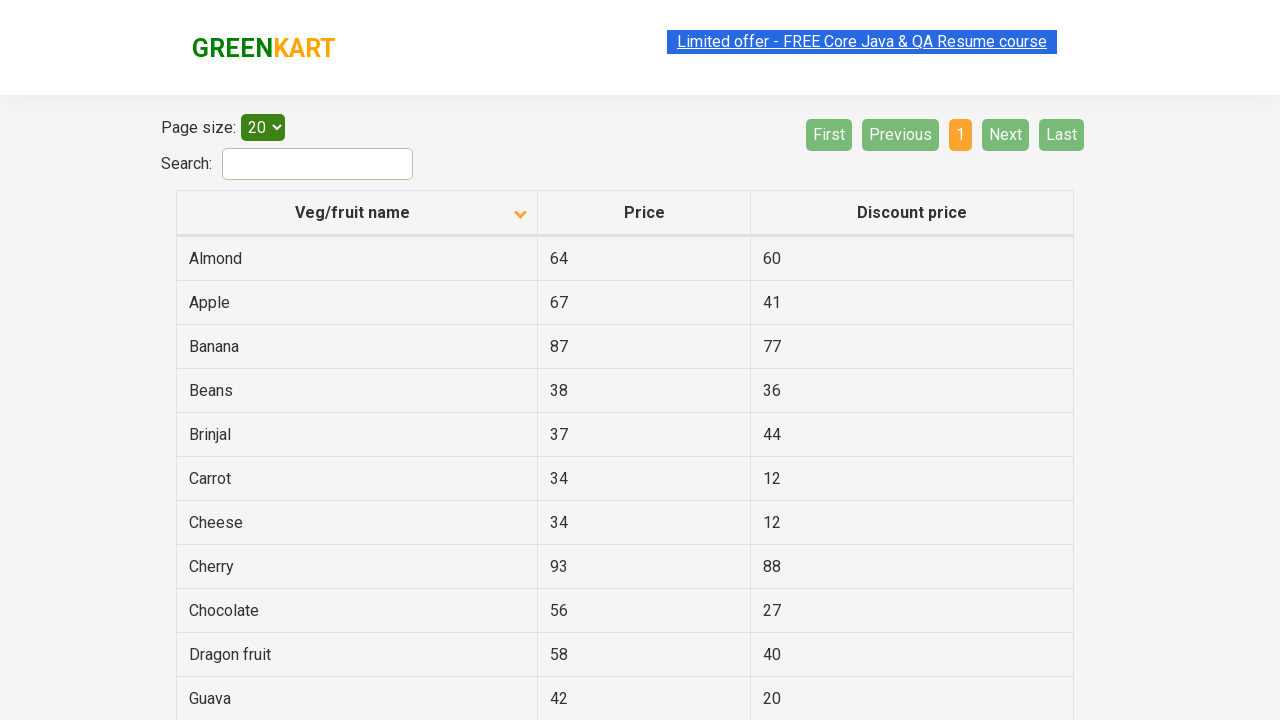